Tests right-click (context click) functionality on a button element on a test automation practice page

Starting URL: https://testautomationpractice.blogspot.com/

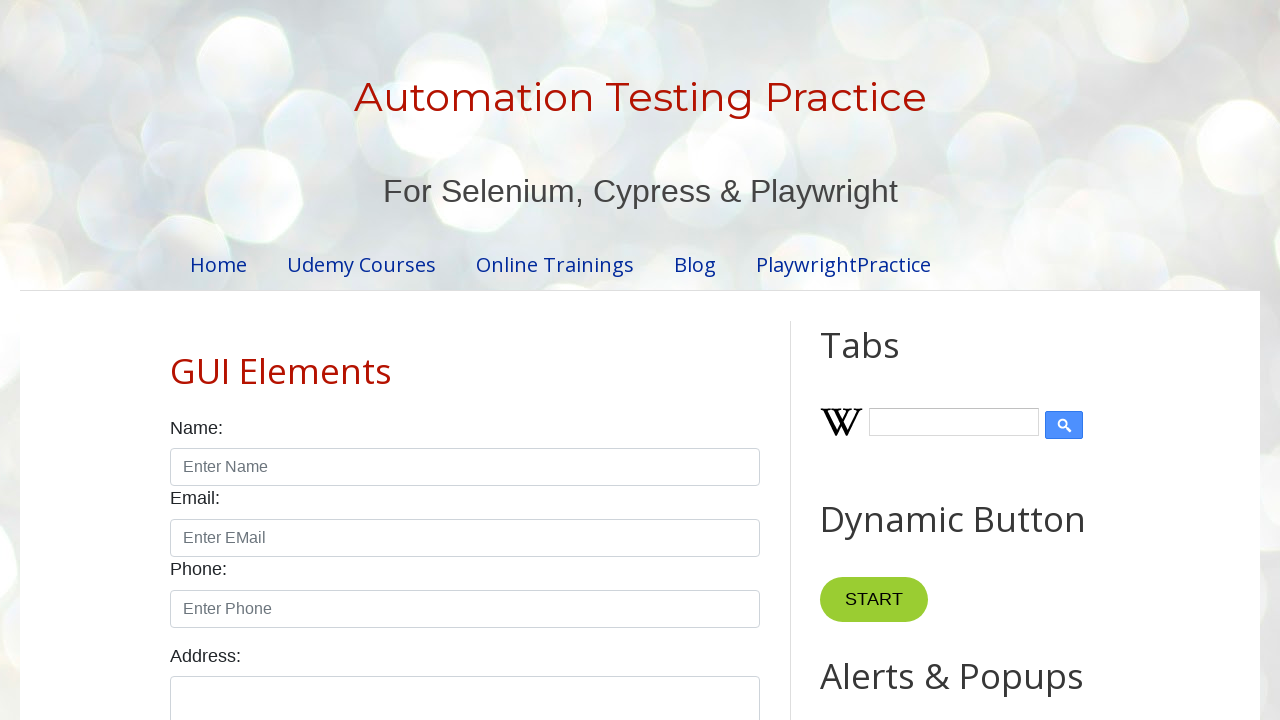

Located button element with double-click handler
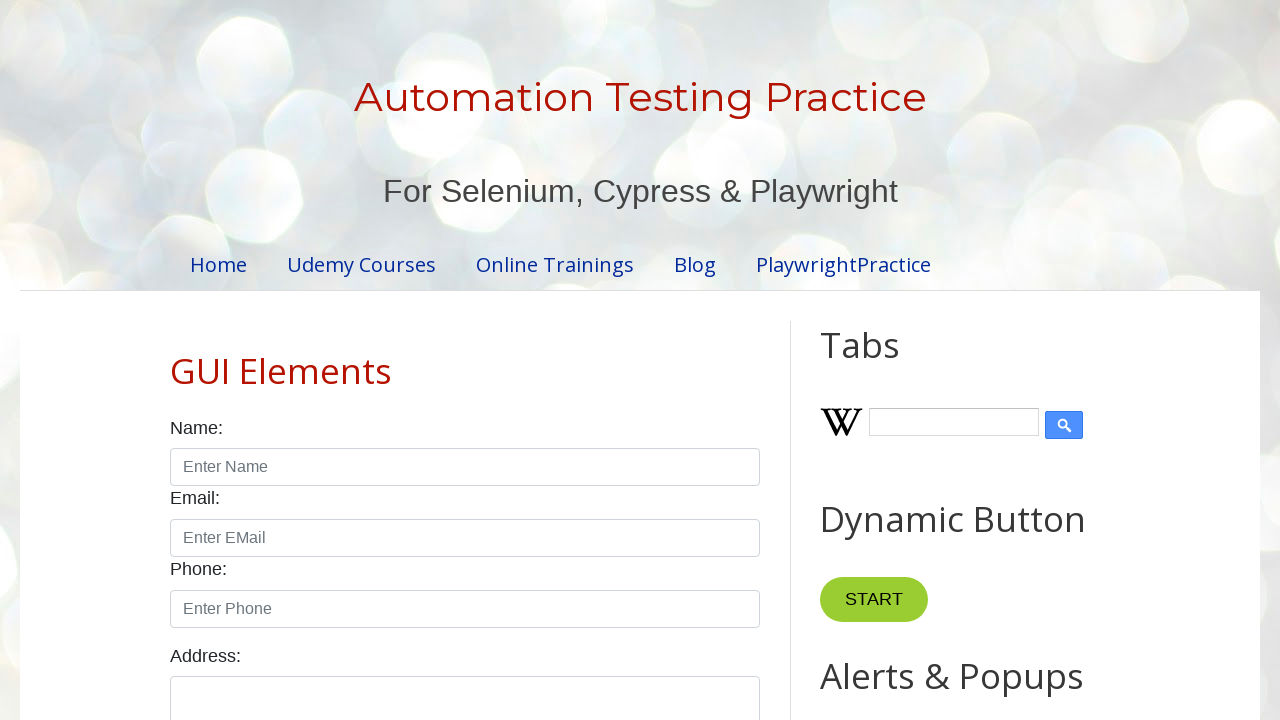

Performed right-click (context click) on button element at (885, 360) on xpath=//button[@ondblclick='myFunction1()']
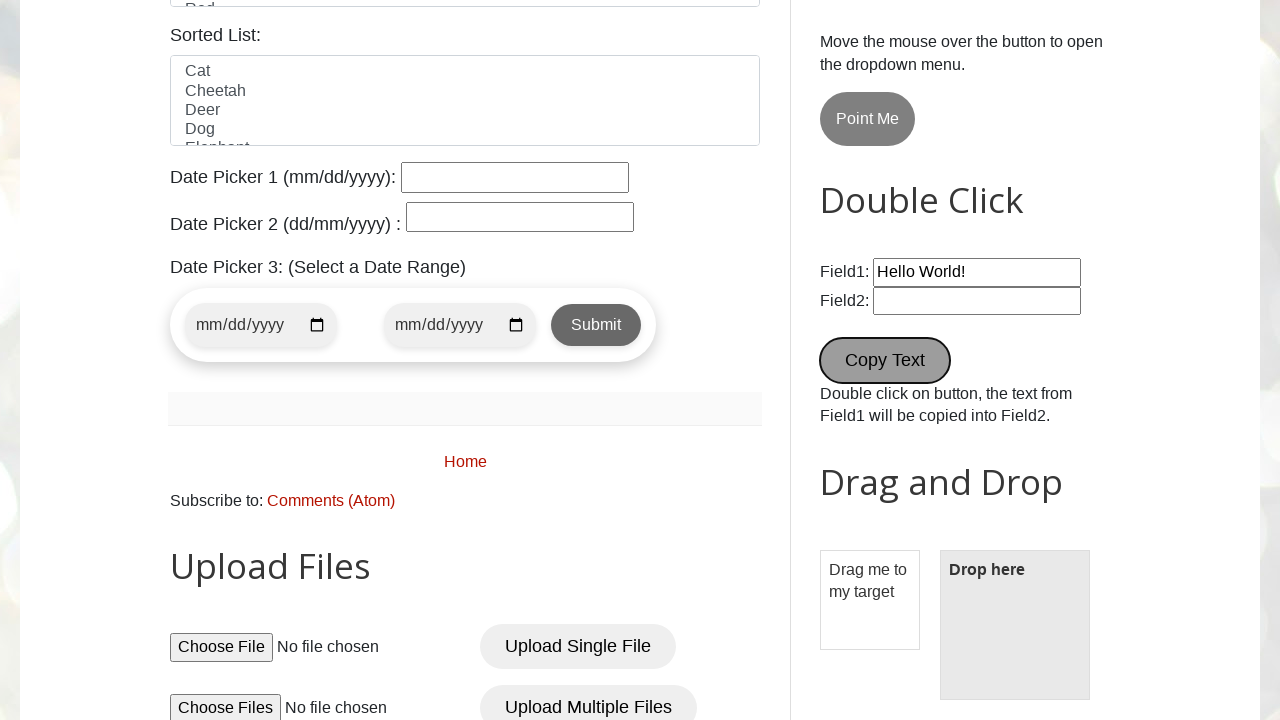

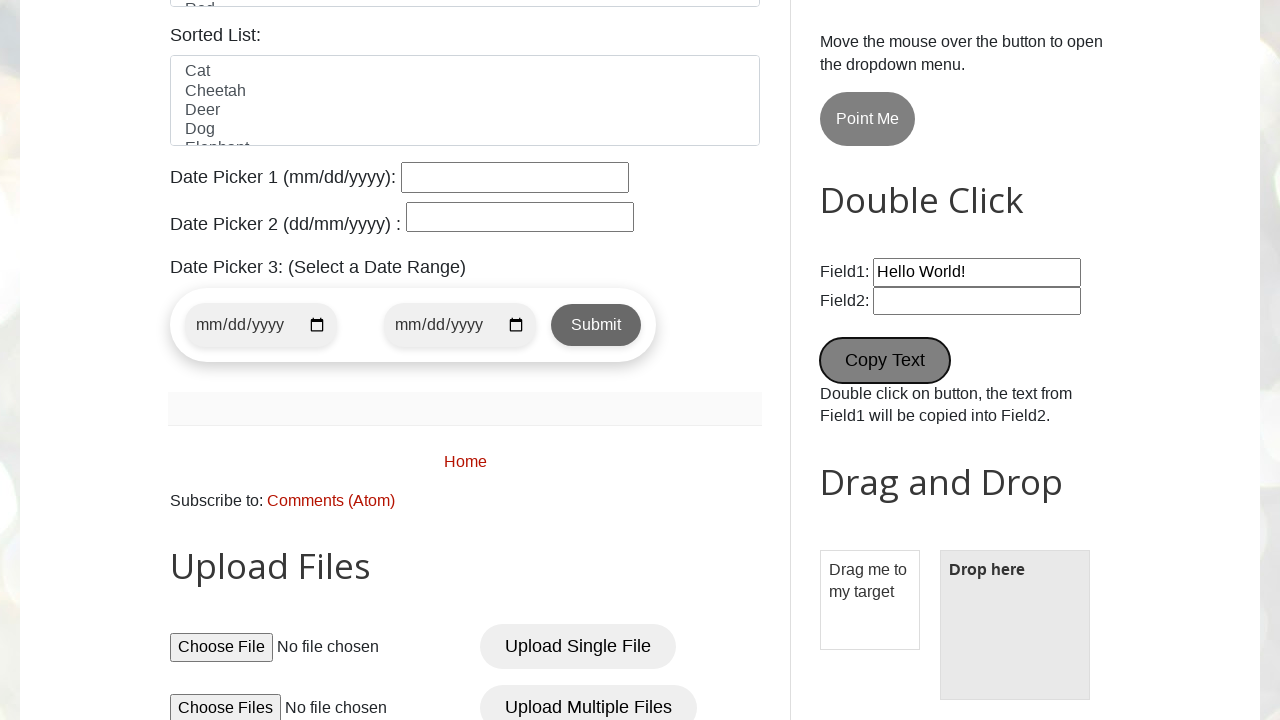